Tests a math form by reading a value from the page, calculating a mathematical formula (log of absolute value of 12*sin(x)), filling in the answer, checking a checkbox, clicking a radio button, and submitting the form.

Starting URL: http://suninjuly.github.io/math.html

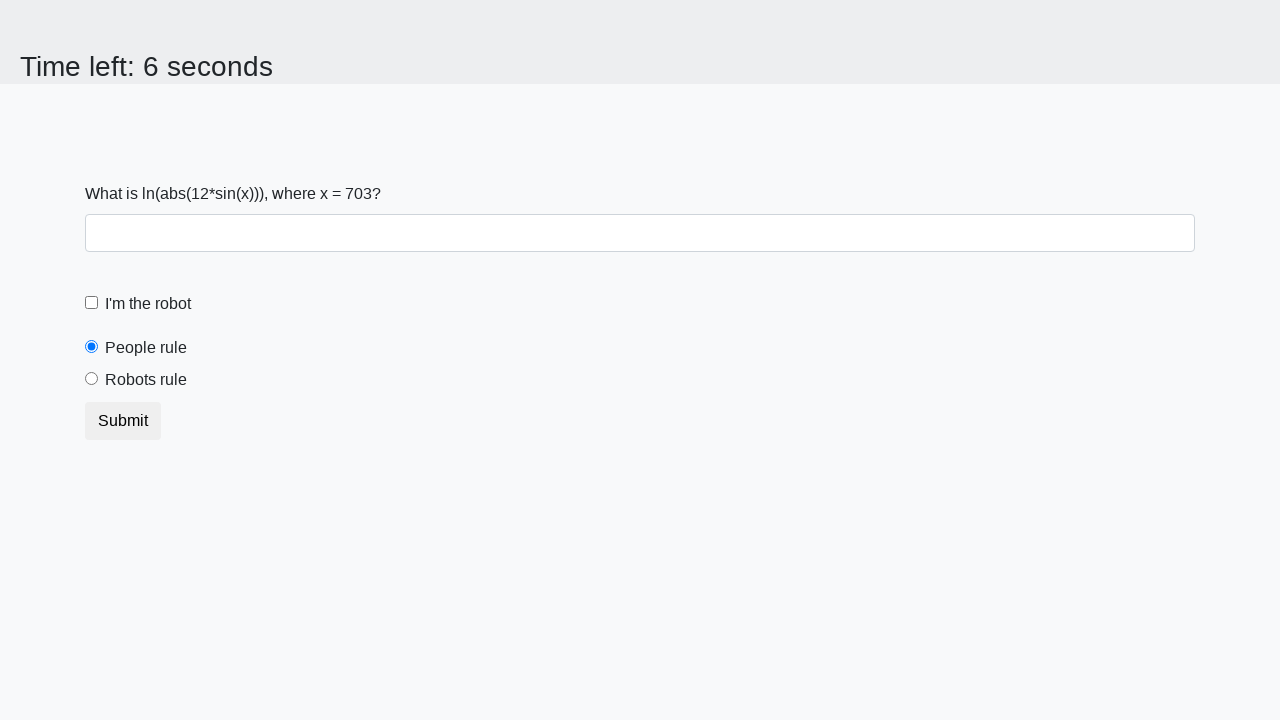

Located the x value input element on the page
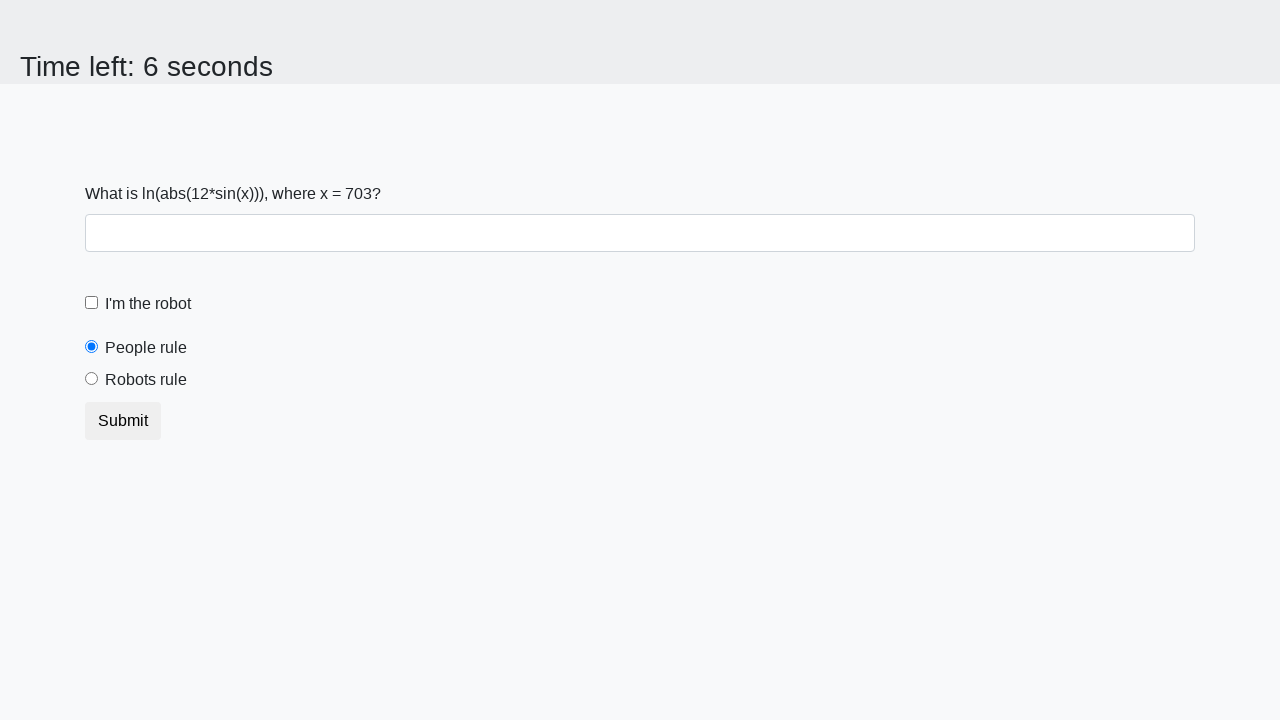

Read x value from page: 703
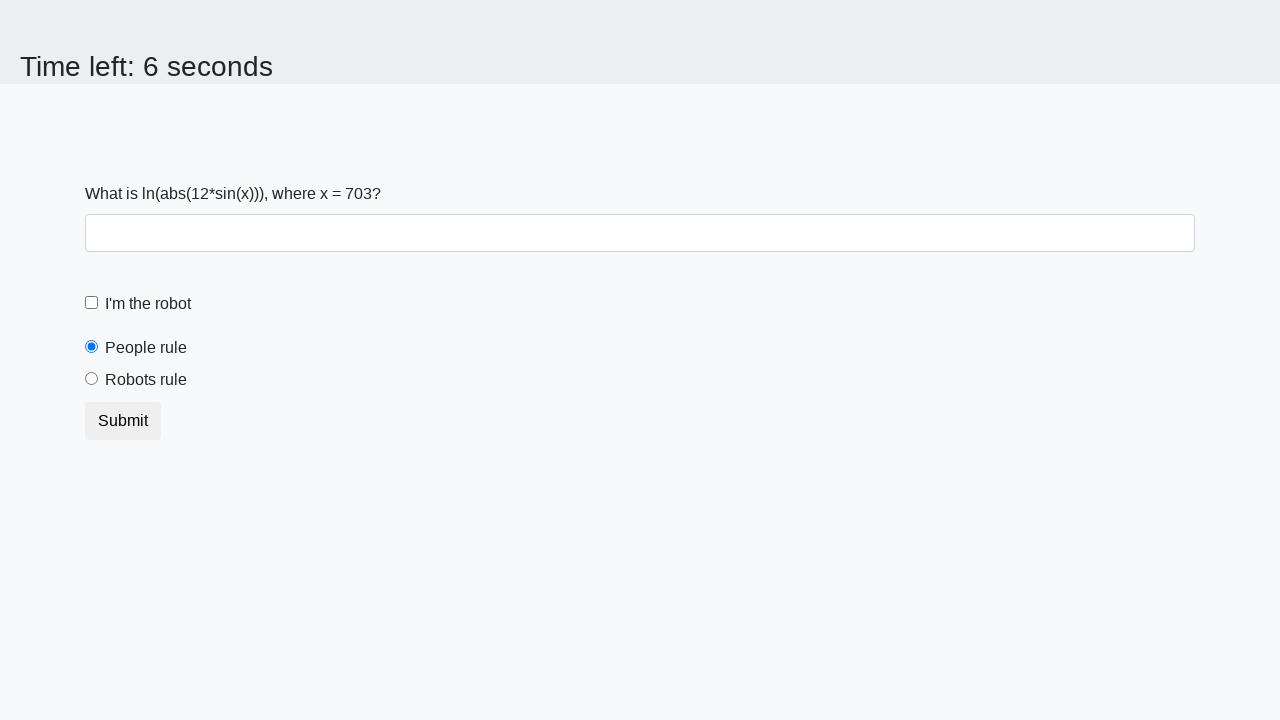

Calculated answer using formula log(|12*sin(x)|): 2.064745804962726
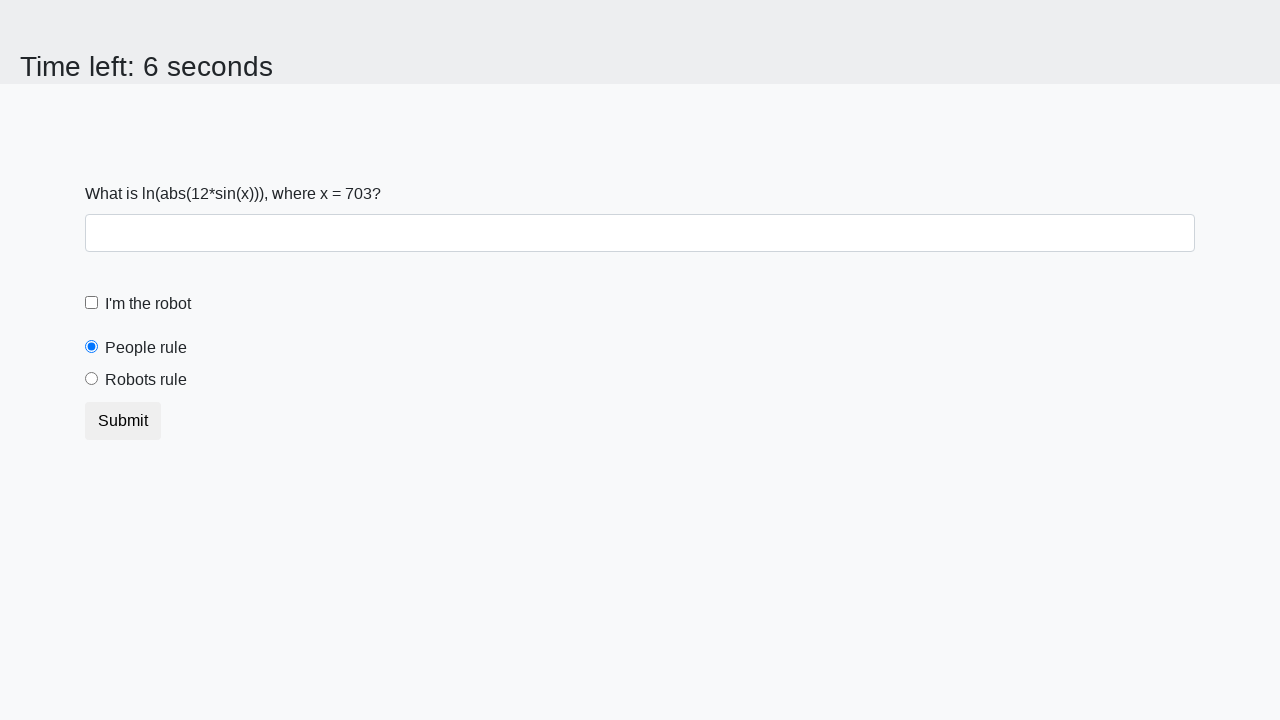

Filled answer field with calculated value: 2.064745804962726 on #answer
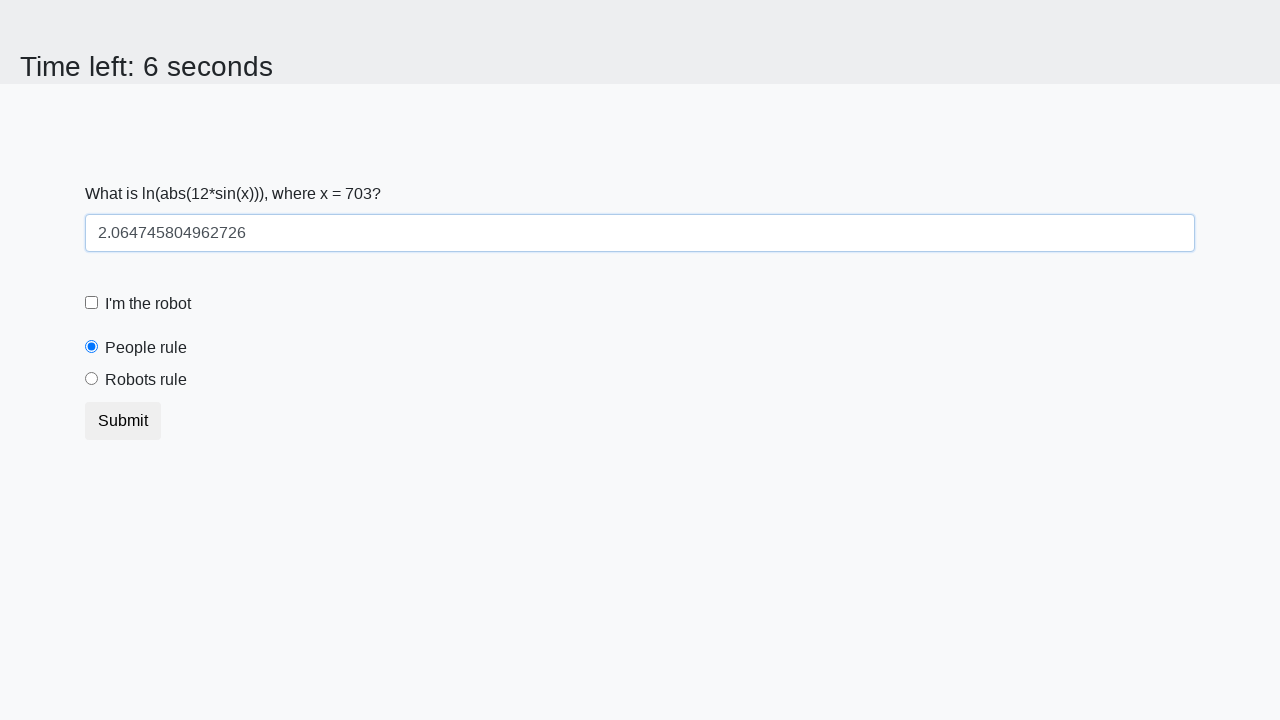

Checked the robot checkbox at (92, 303) on #robotCheckbox
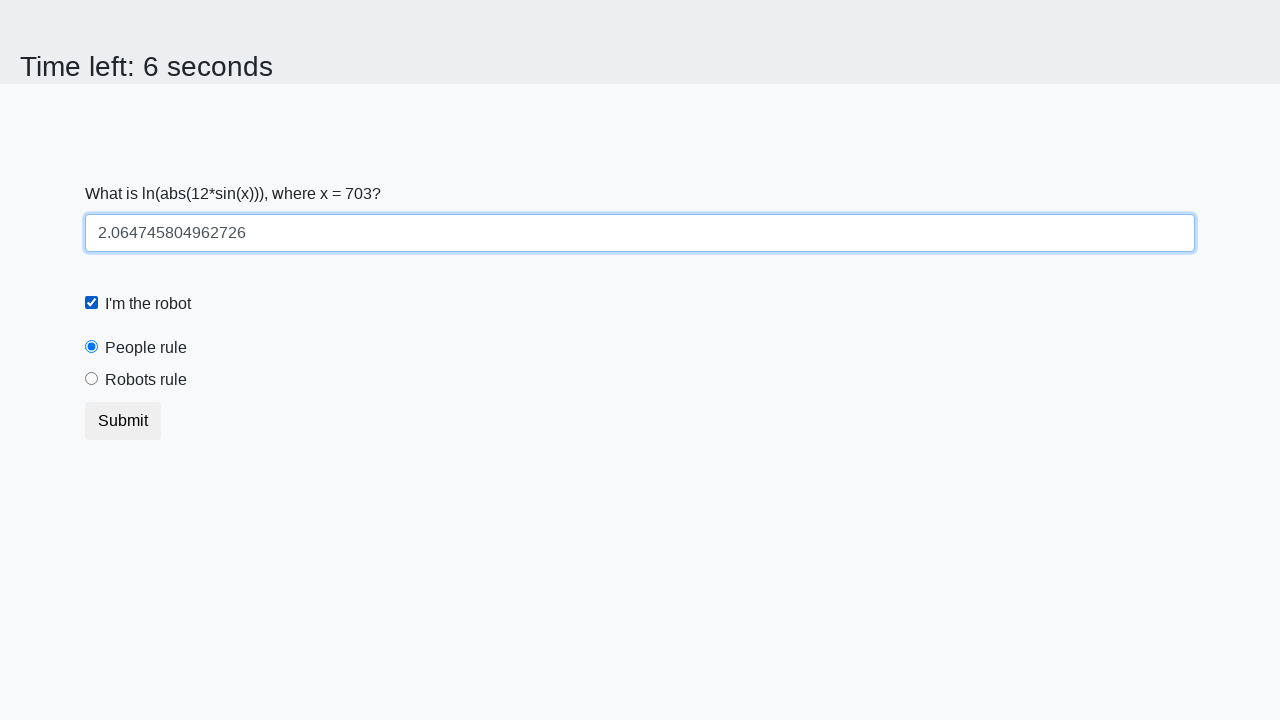

Clicked the robots rule radio button at (146, 380) on [for='robotsRule']
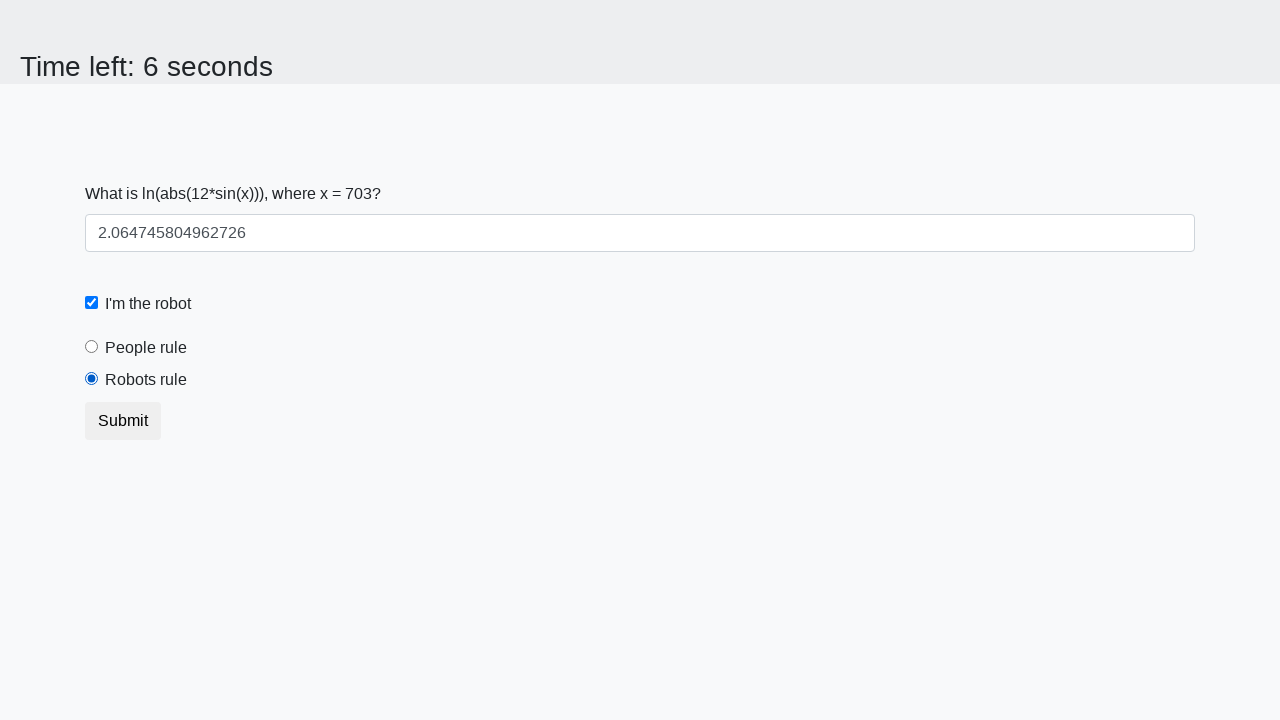

Clicked the submit button at (123, 421) on button.btn
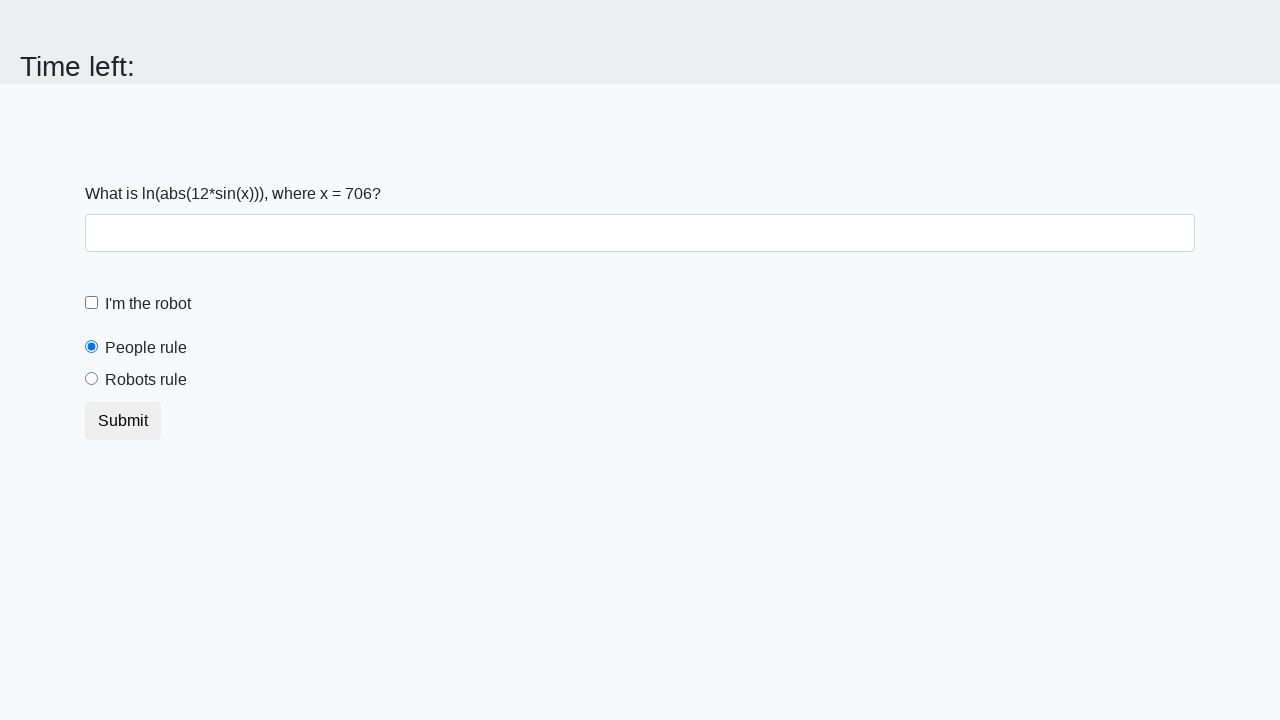

Waited for page to process form submission
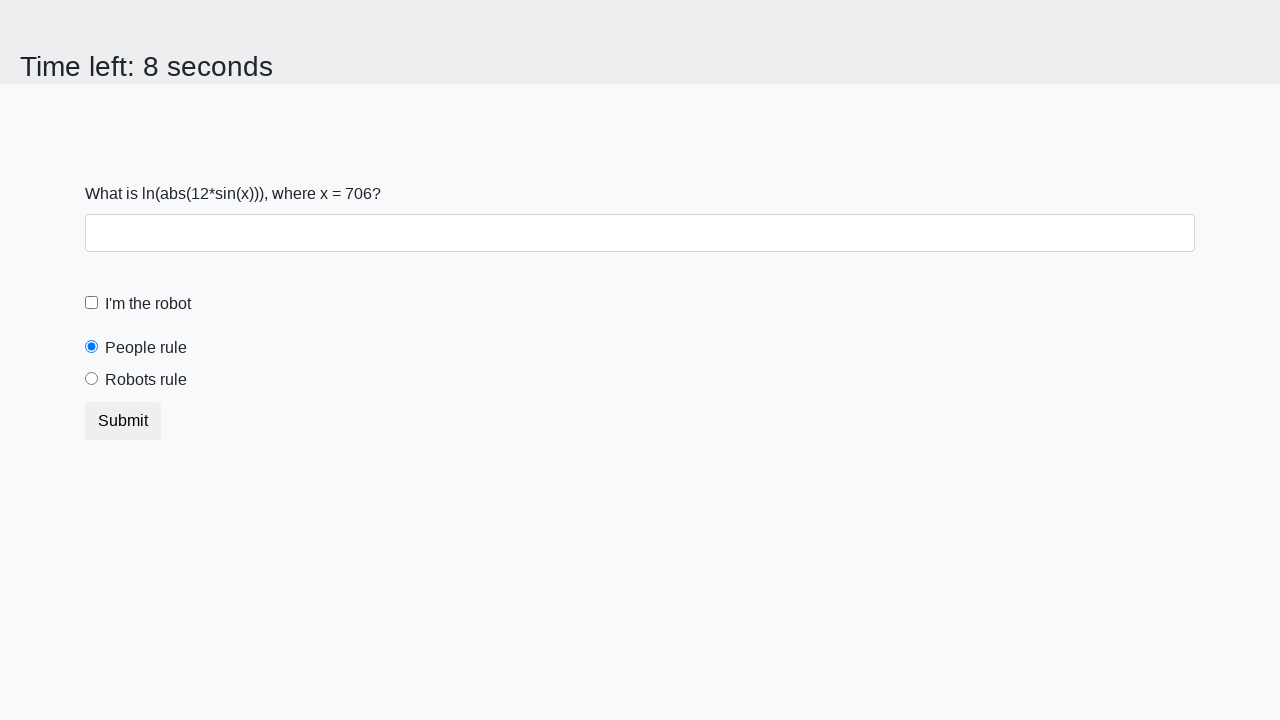

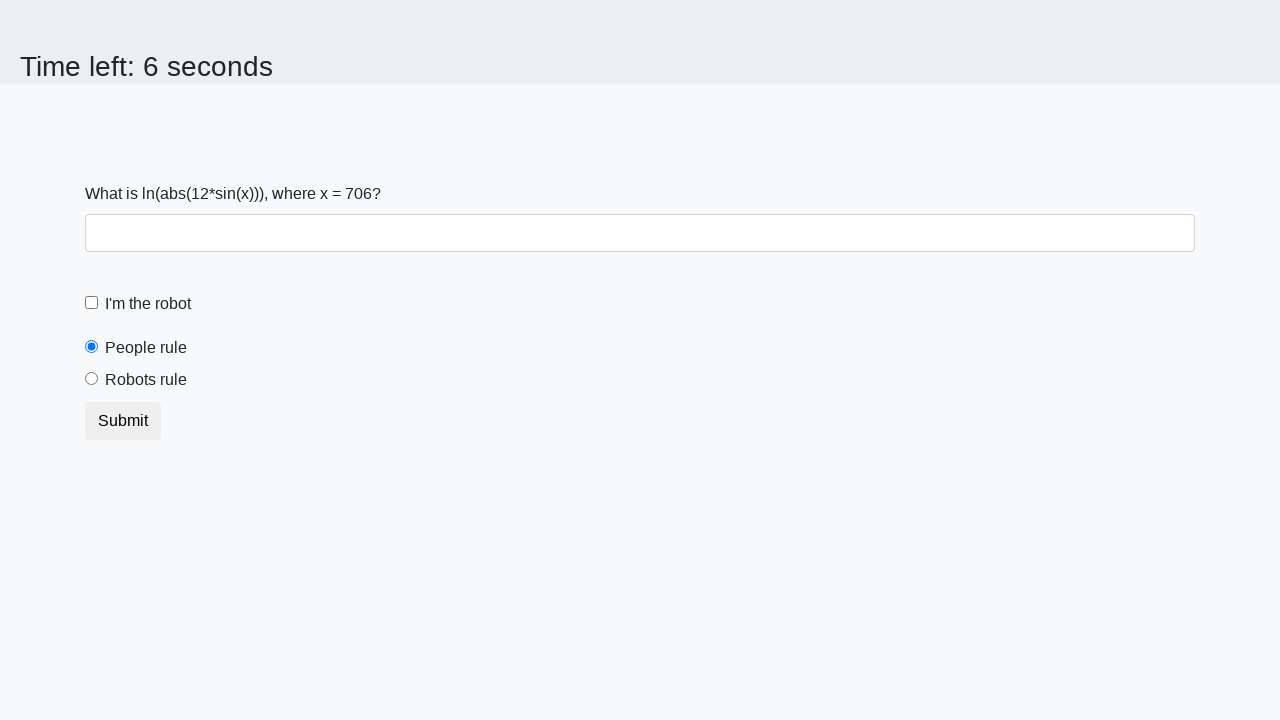